Identifies duplicate surnames in table1 by iterating through the Last Name column using list and set comparison.

Starting URL: http://automationbykrishna.com/

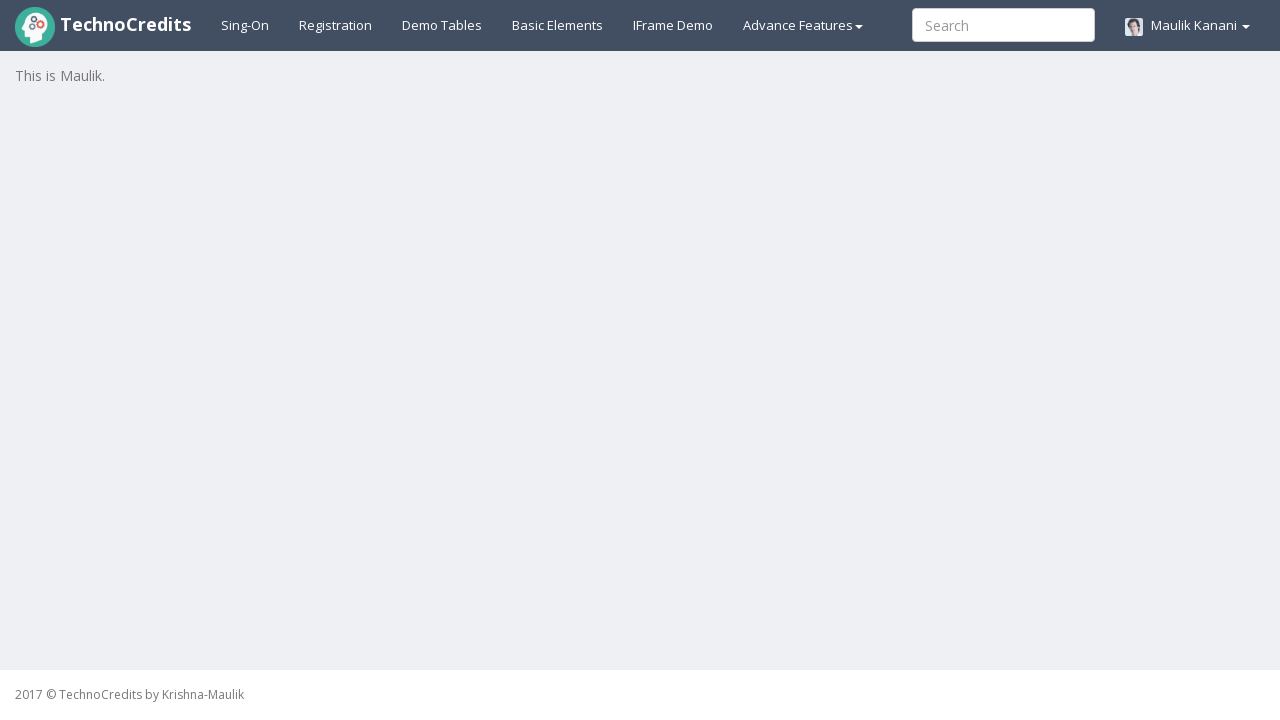

Clicked on demo table link at (442, 25) on #demotable
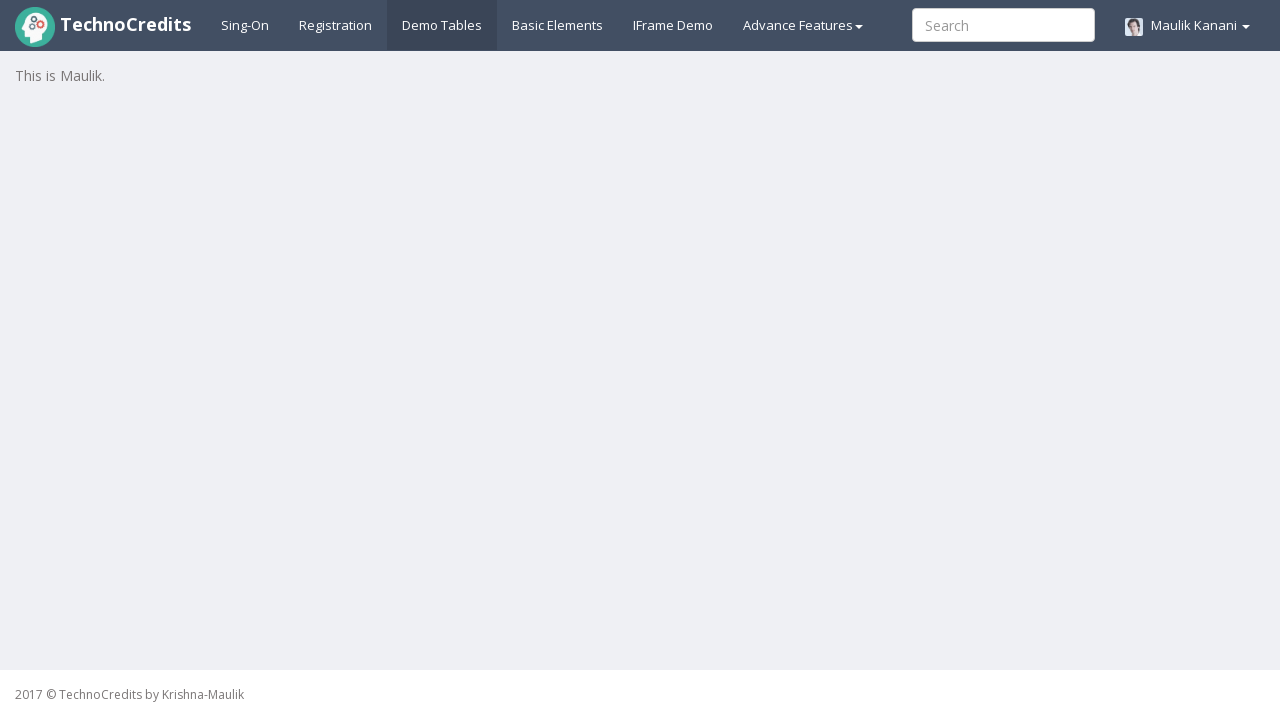

Table loaded successfully
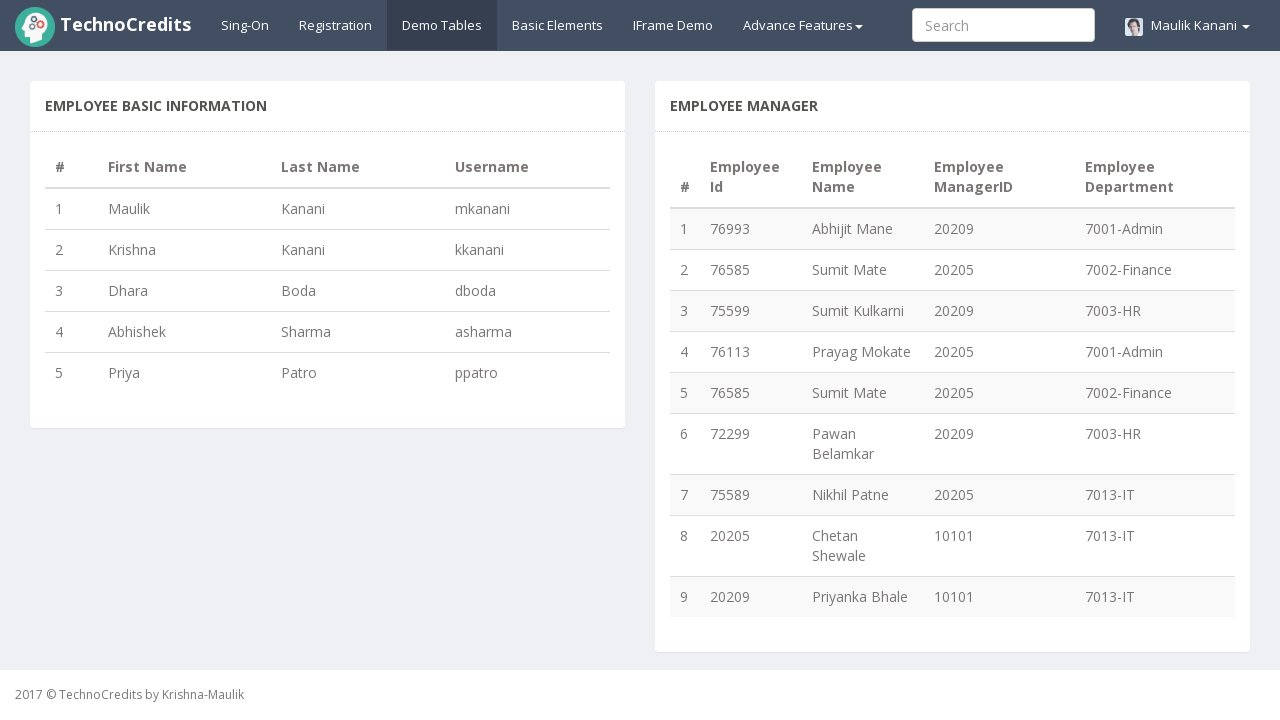

Located all surname cells in table1
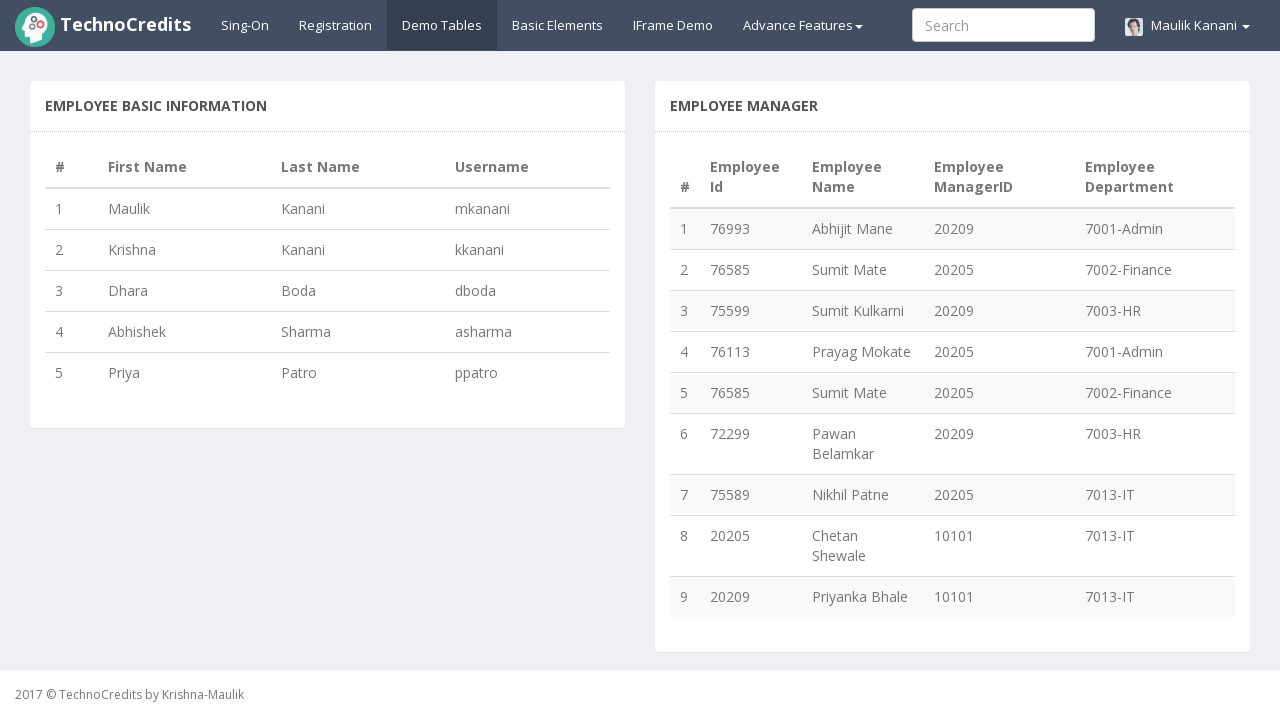

Extracted 5 surnames from table into list
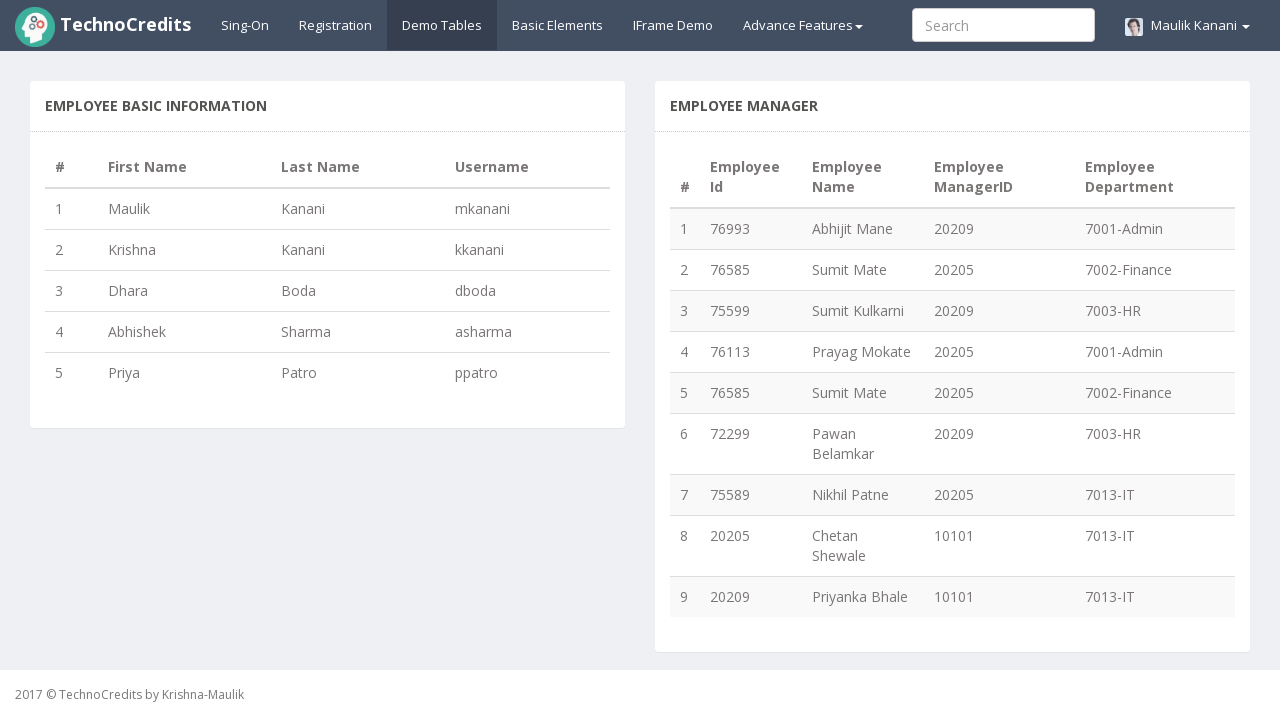

Identified 1 duplicate surnames using set comparison: {'Kanani'}
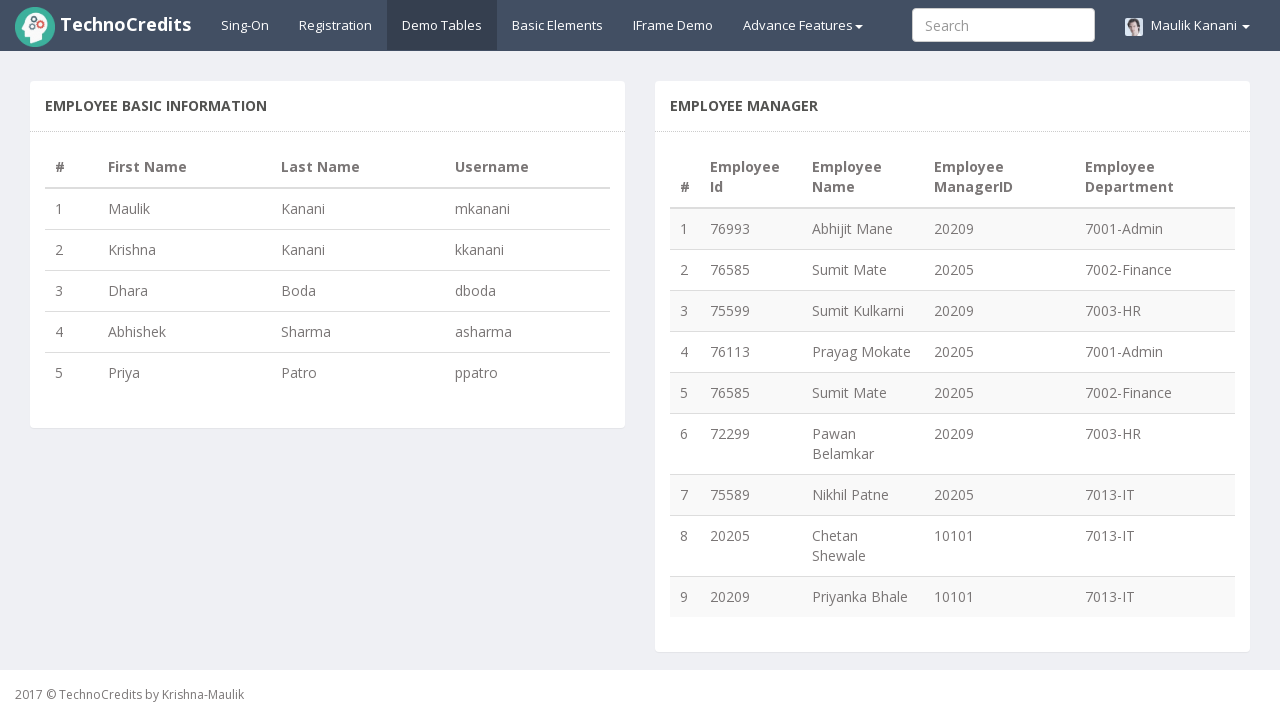

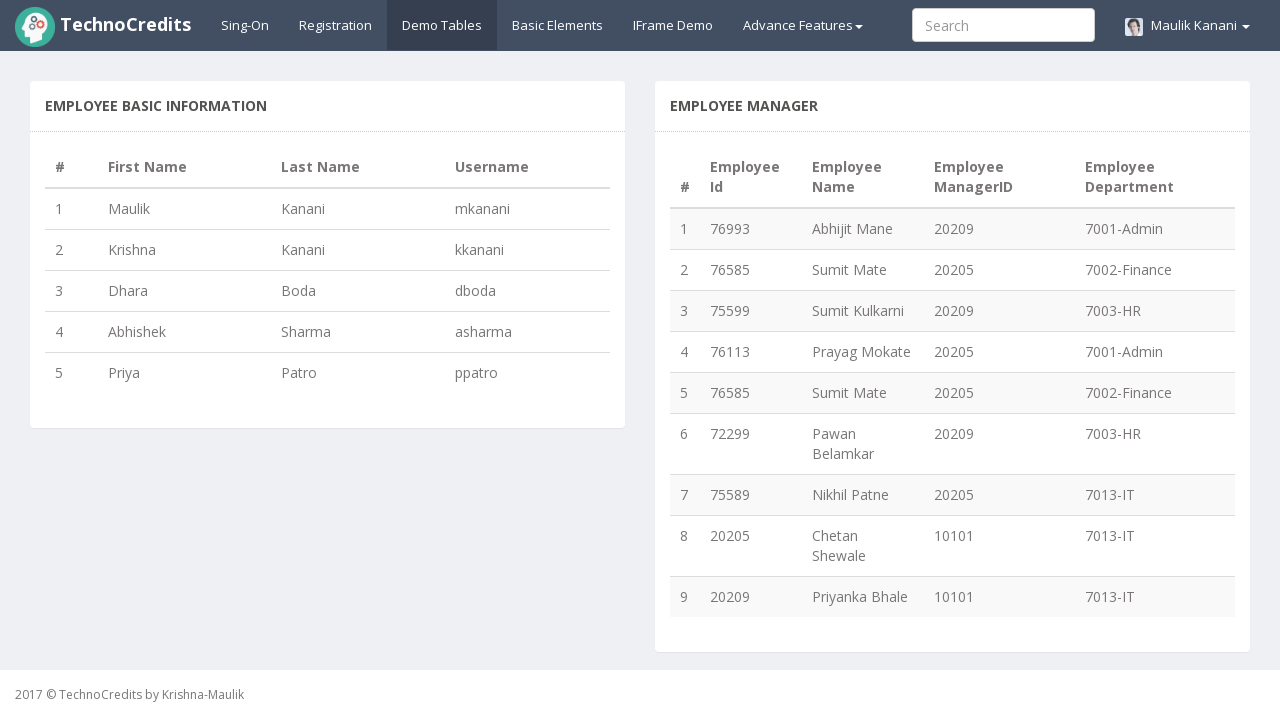